Tests opening a new browser window by clicking a button and verifying content in the new window

Starting URL: https://demoqa.com/browser-windows

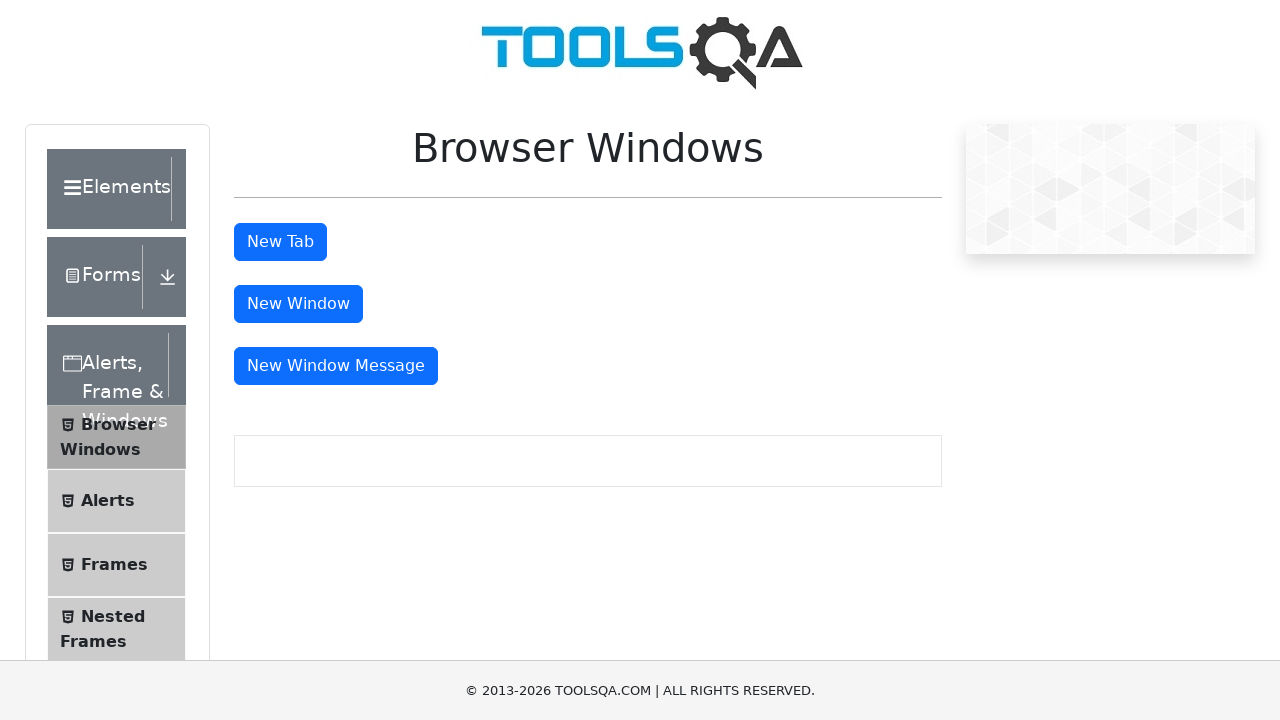

Clicked window button to open new browser window at (298, 304) on #windowButton
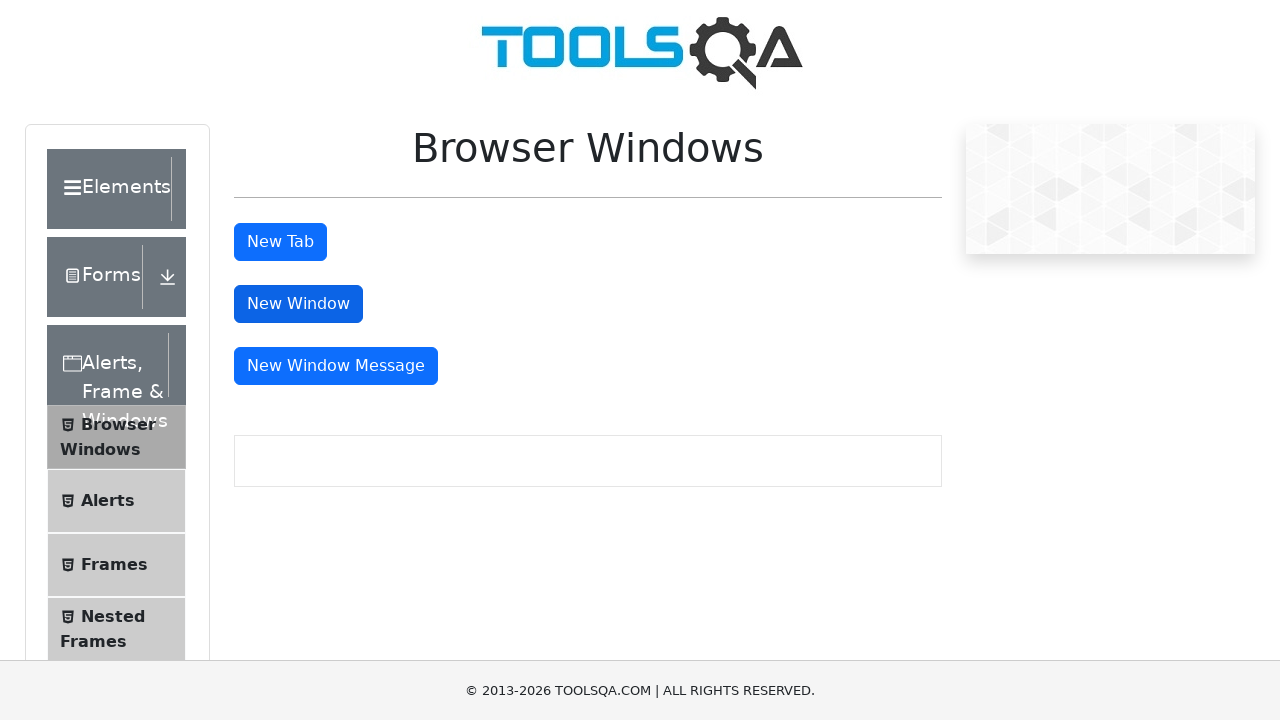

New window opened and reference obtained
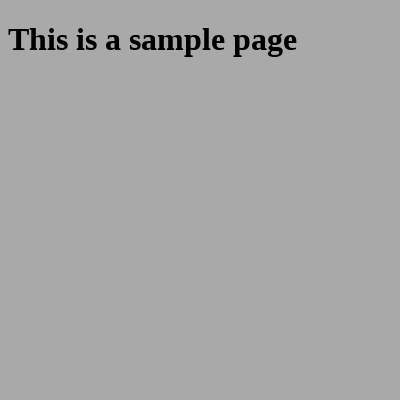

Sample heading element loaded in new window
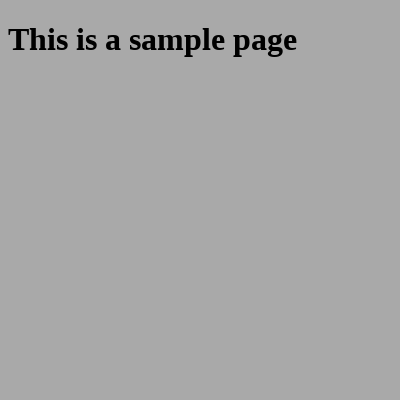

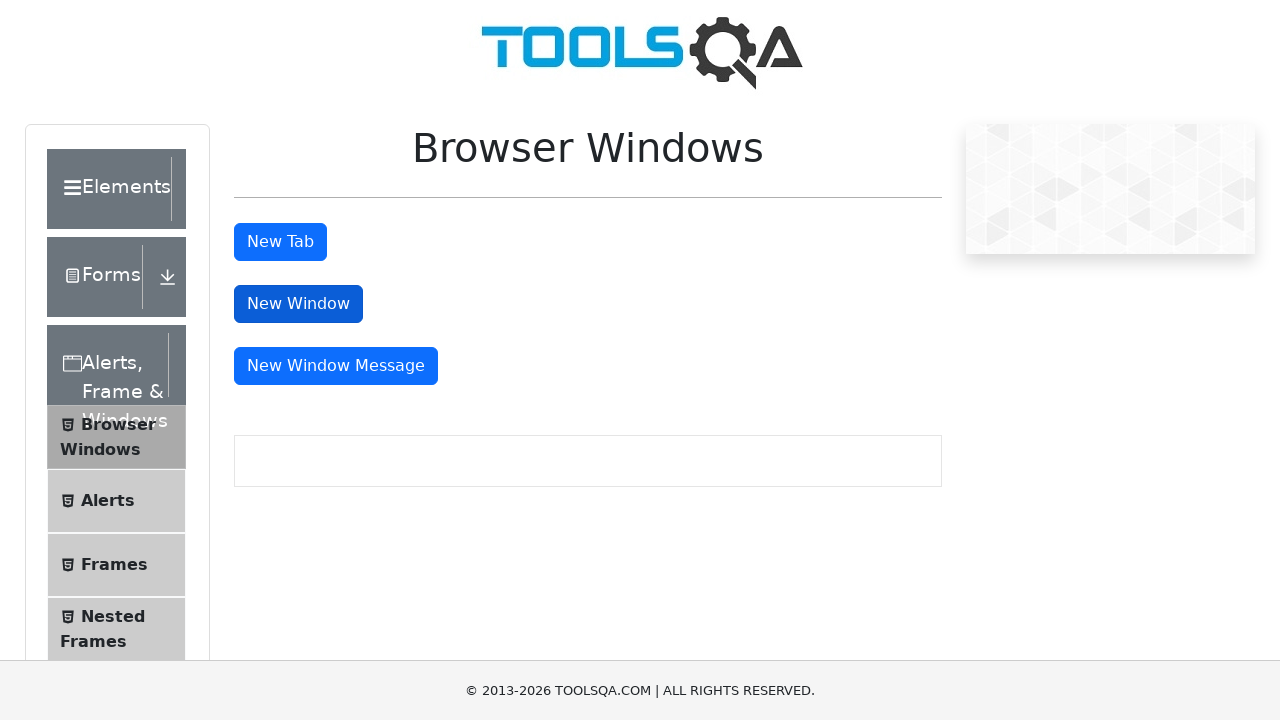